Tests JavaScript Prompt dialog by clicking a button, entering text into the prompt, accepting it, and verifying the entered text appears in the result

Starting URL: https://the-internet.herokuapp.com/javascript_alerts

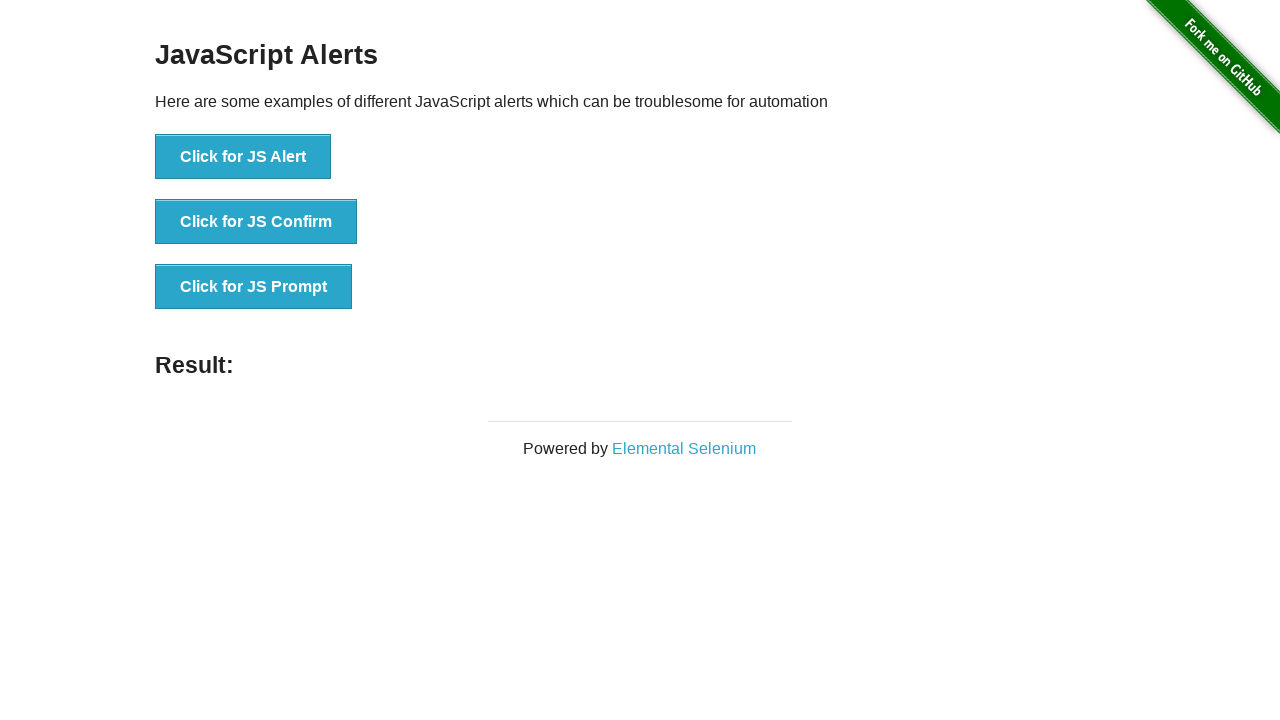

Set up dialog handler to accept prompt with test message
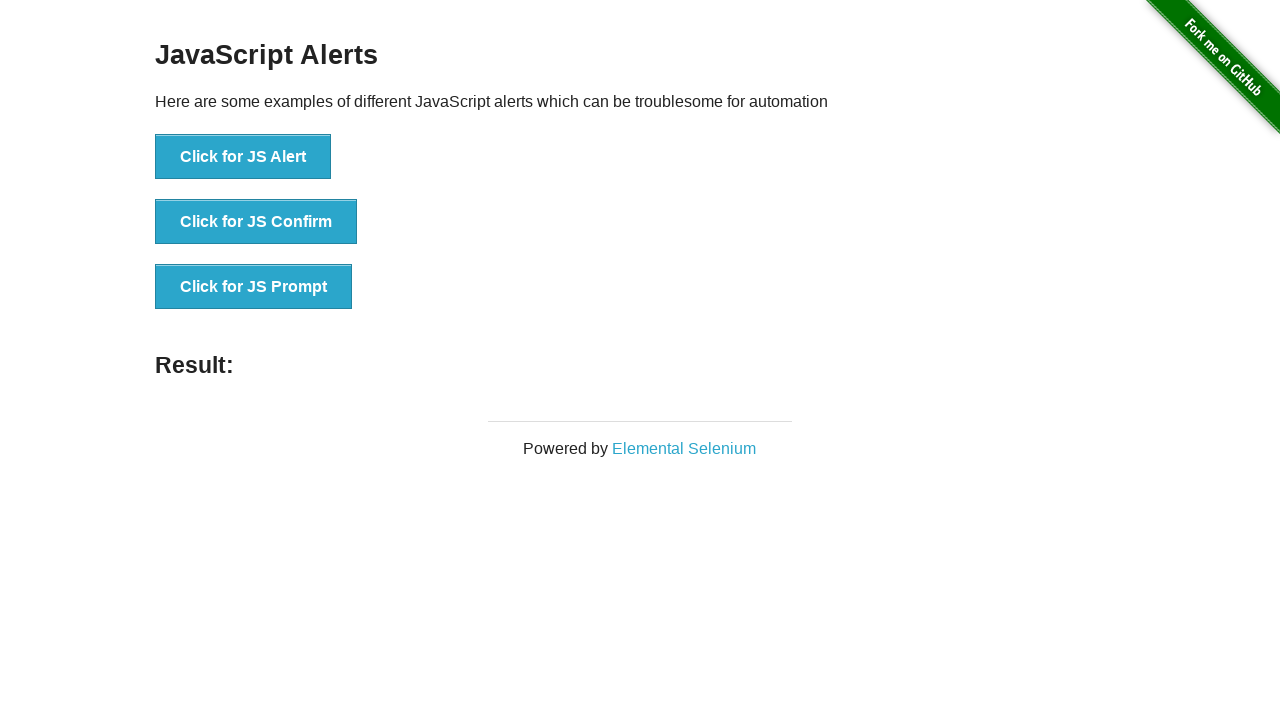

Clicked the JS Prompt button at (254, 287) on button[onclick='jsPrompt()']
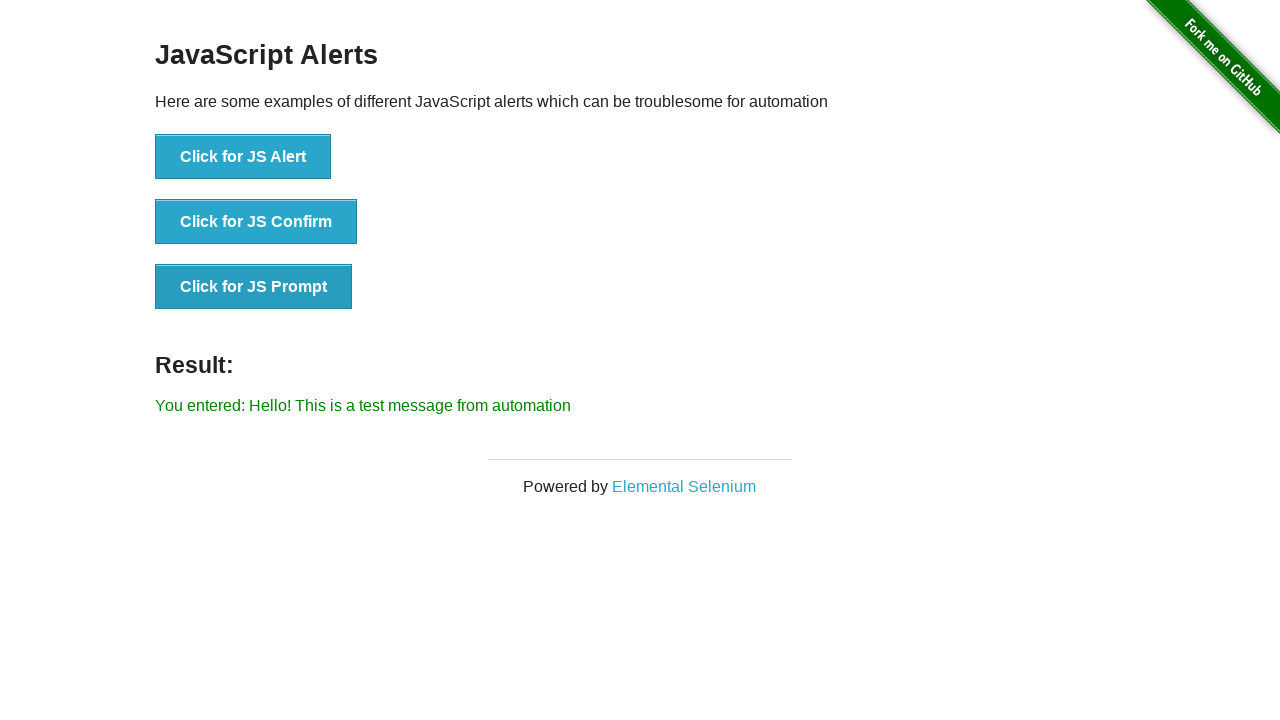

Result element appeared
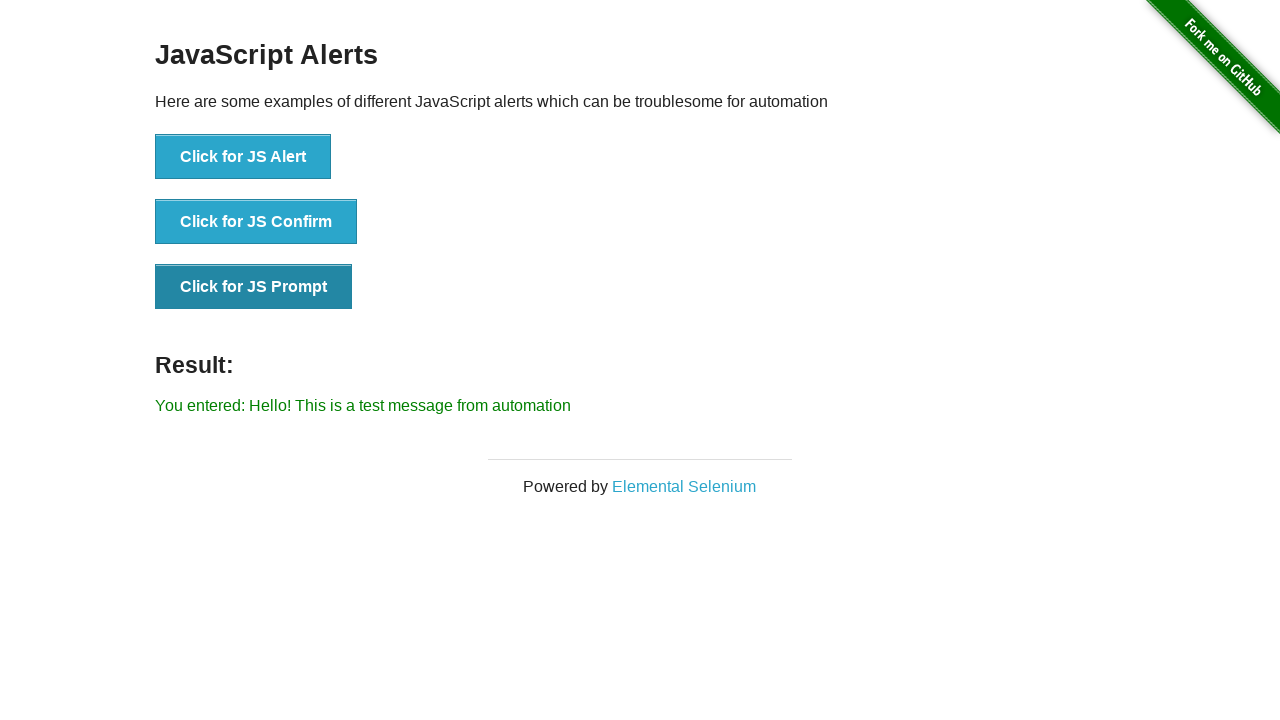

Retrieved result text from the page
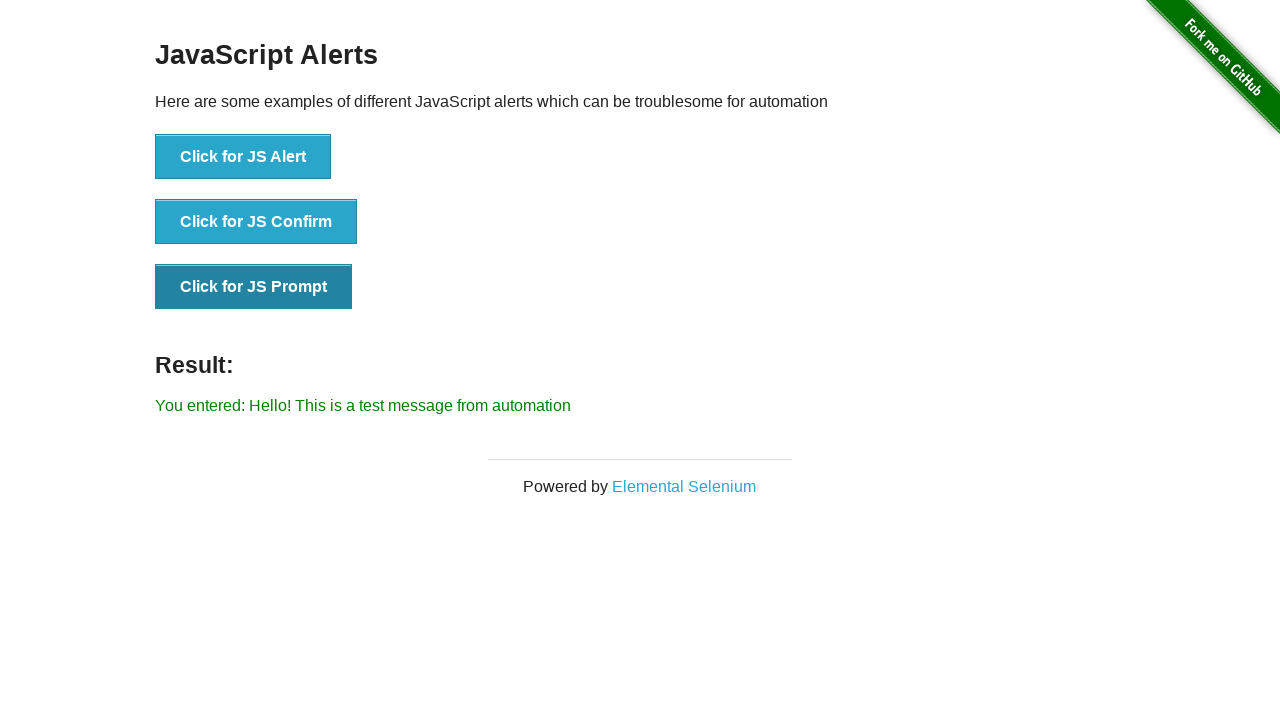

Verified that the entered text appears in the result
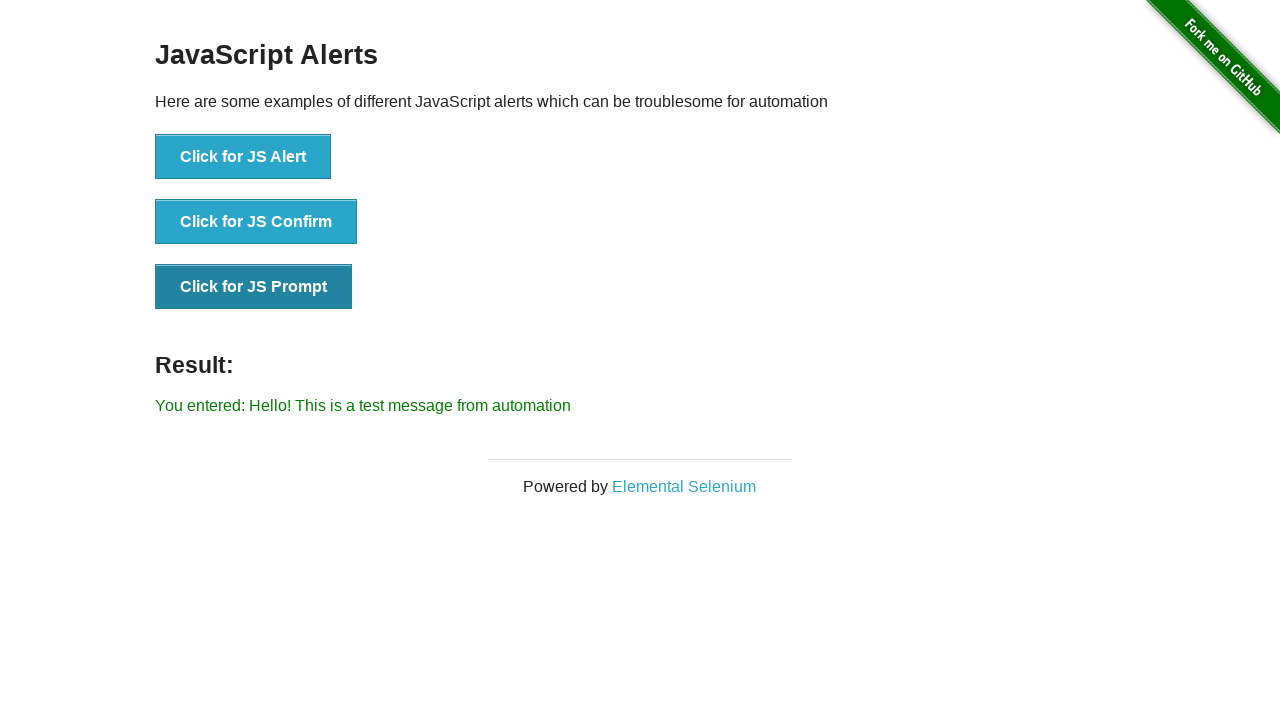

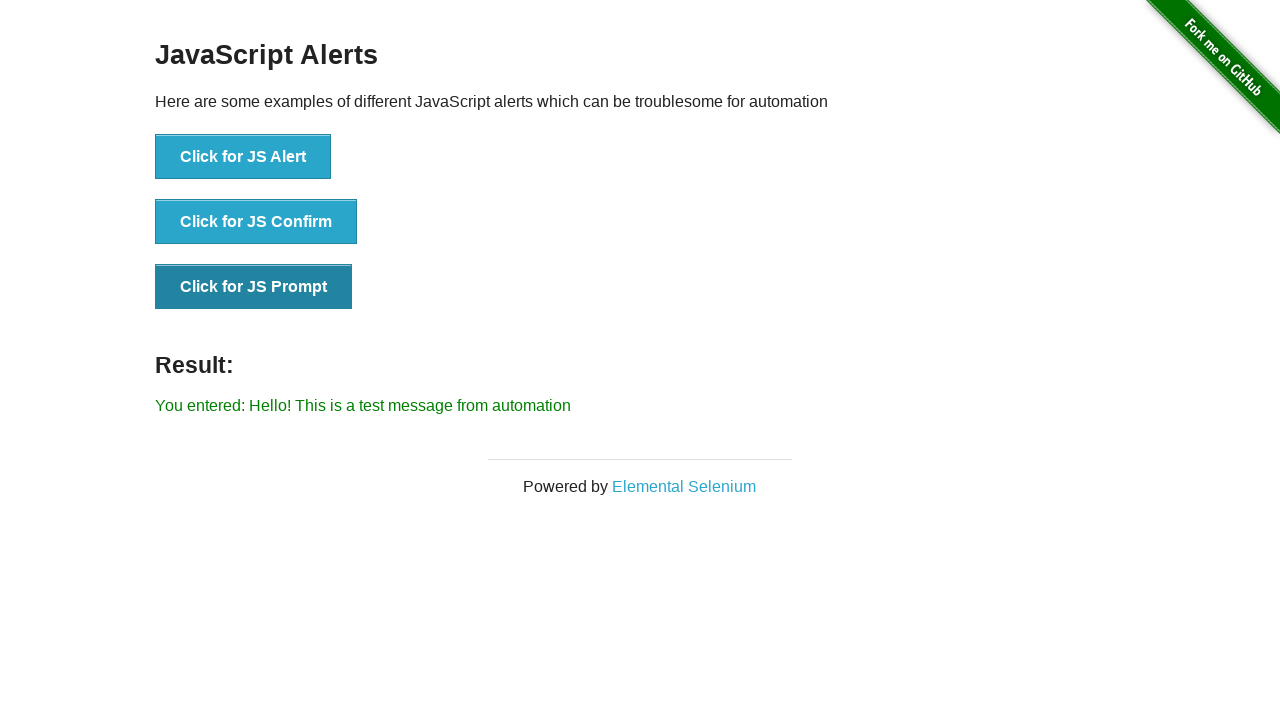